Tests JavaScript confirm box functionality by clicking a button to trigger the confirm dialog and accepting it

Starting URL: https://www.hyrtutorials.com/p/alertsdemo.html

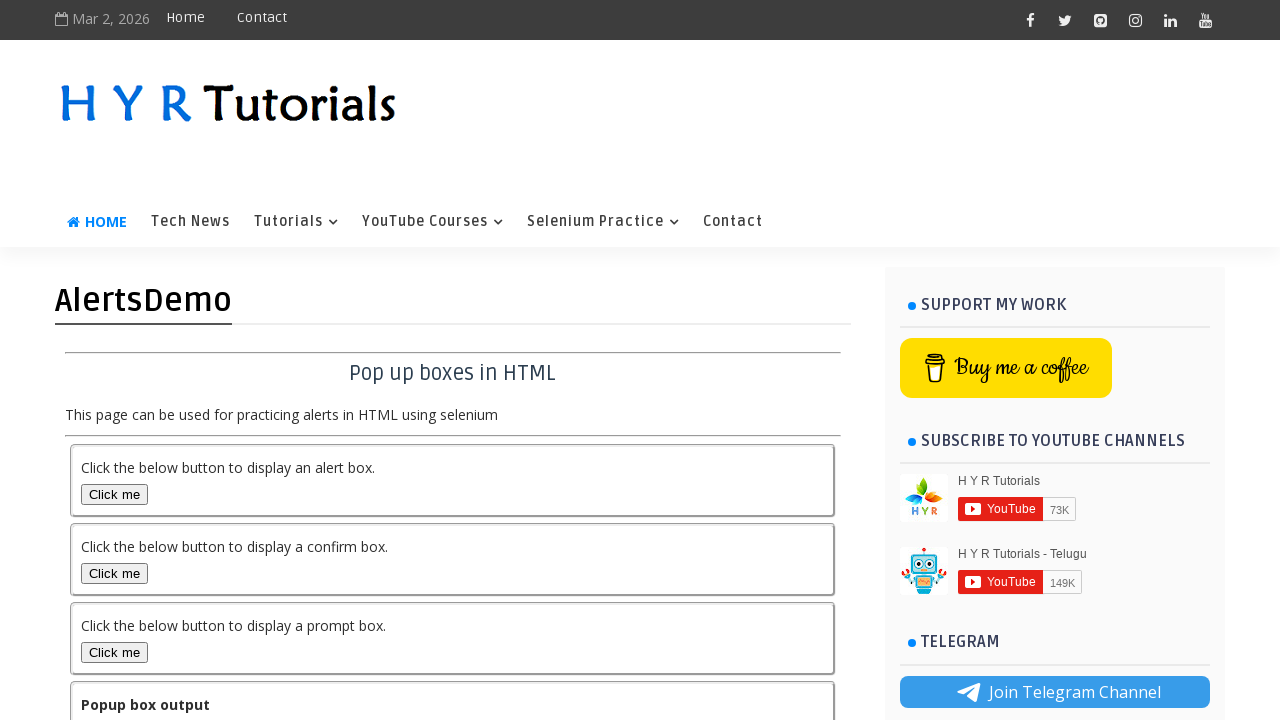

Clicked confirm box button to trigger the confirm dialog at (114, 573) on button#confirmBox
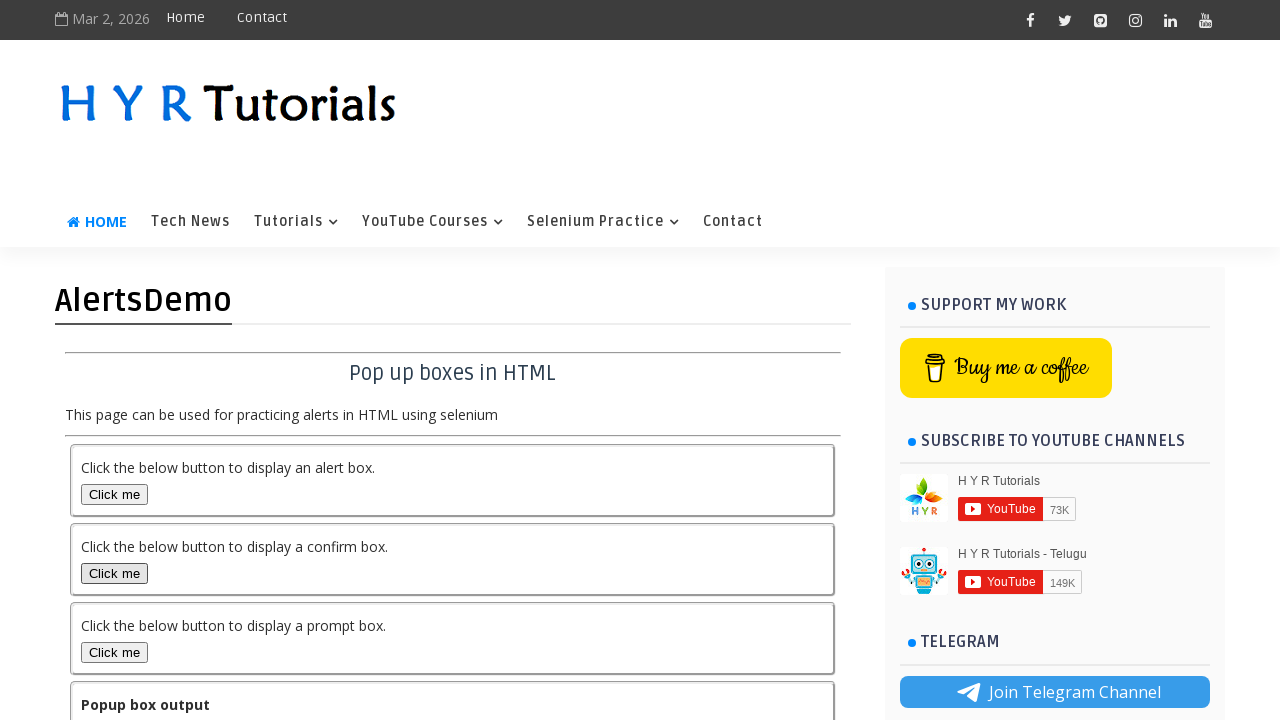

Set up dialog handler to accept confirm dialog
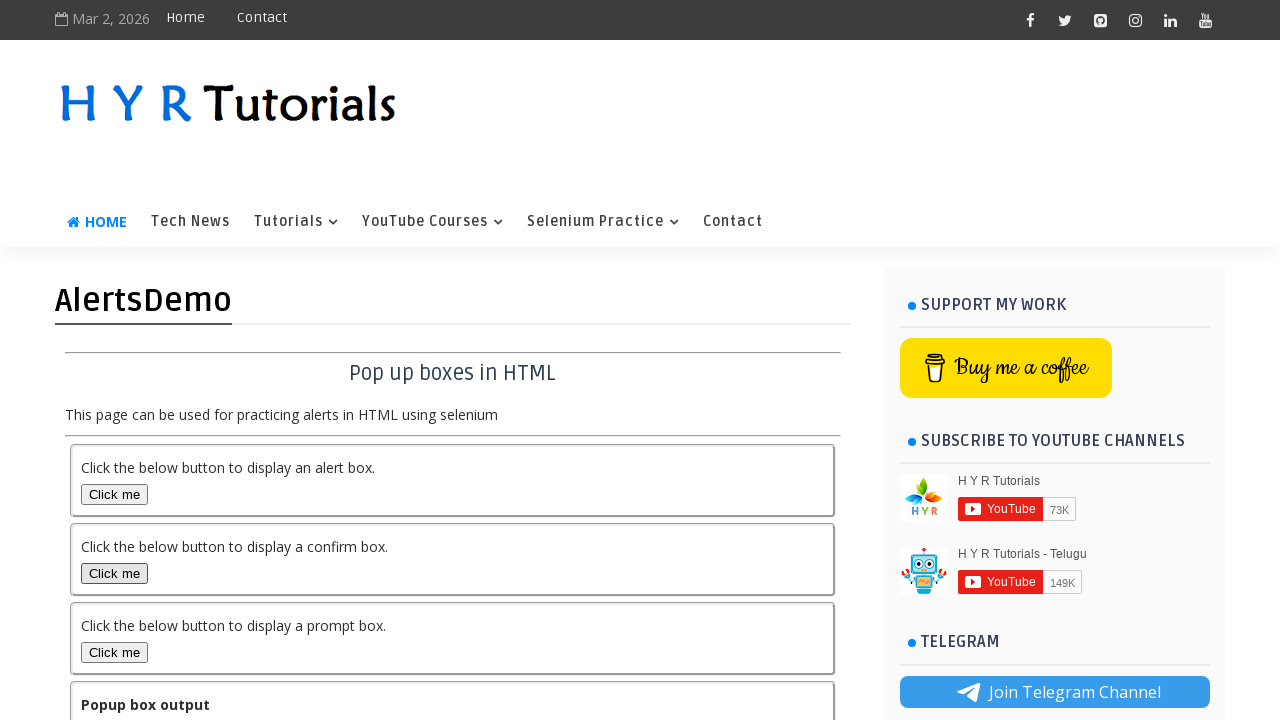

Clicked confirm box button again to trigger confirm dialog with handler active at (114, 573) on button#confirmBox
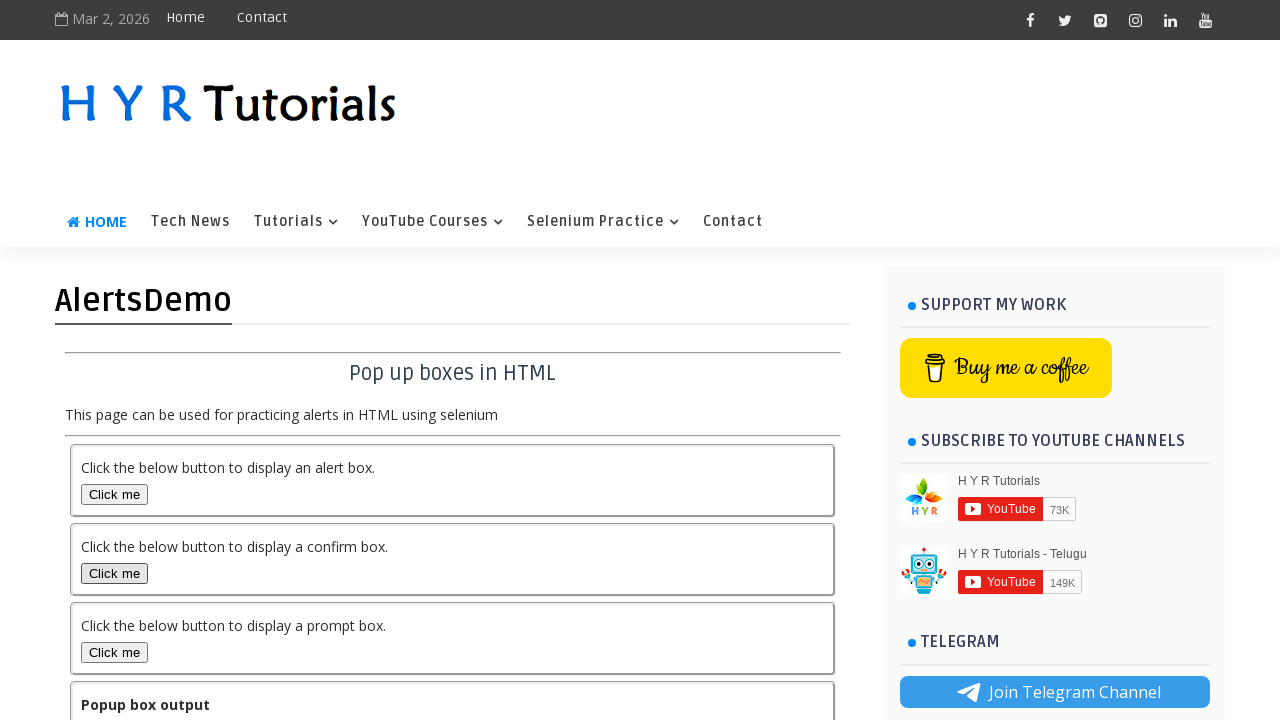

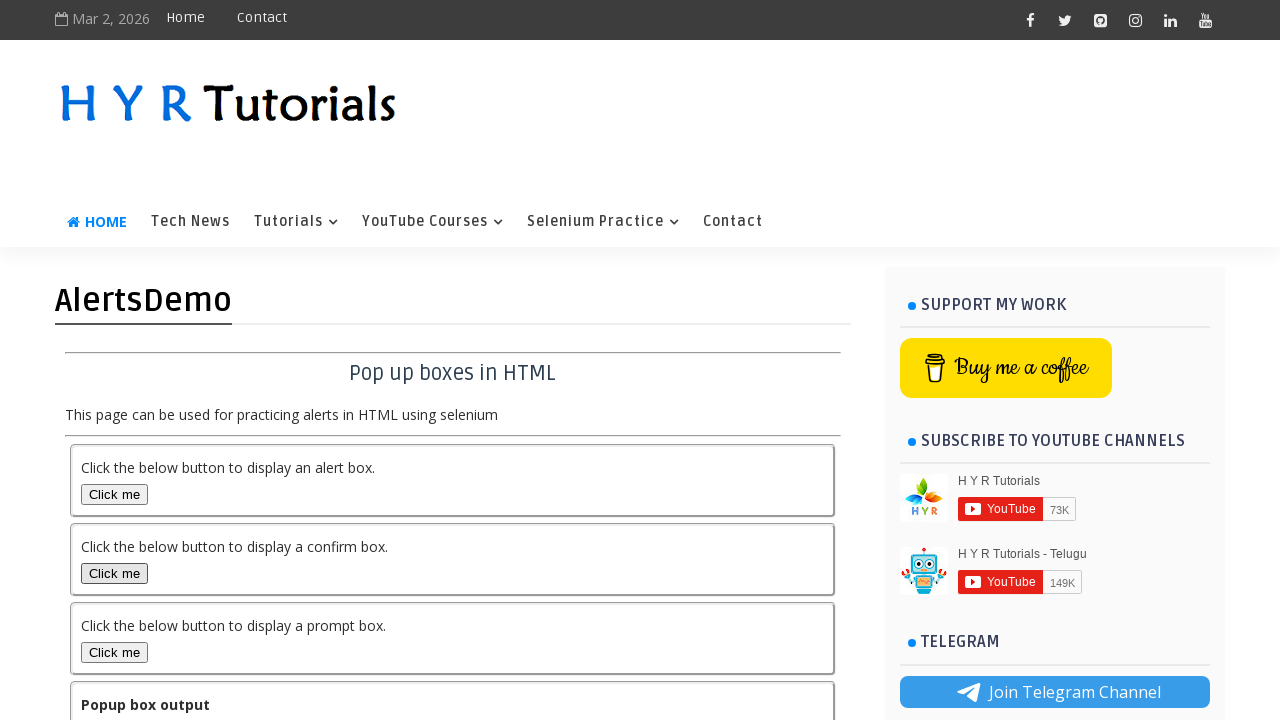